Fills out a form with first name, last name, and email address fields

Starting URL: https://secure-retreat-92358.herokuapp.com/

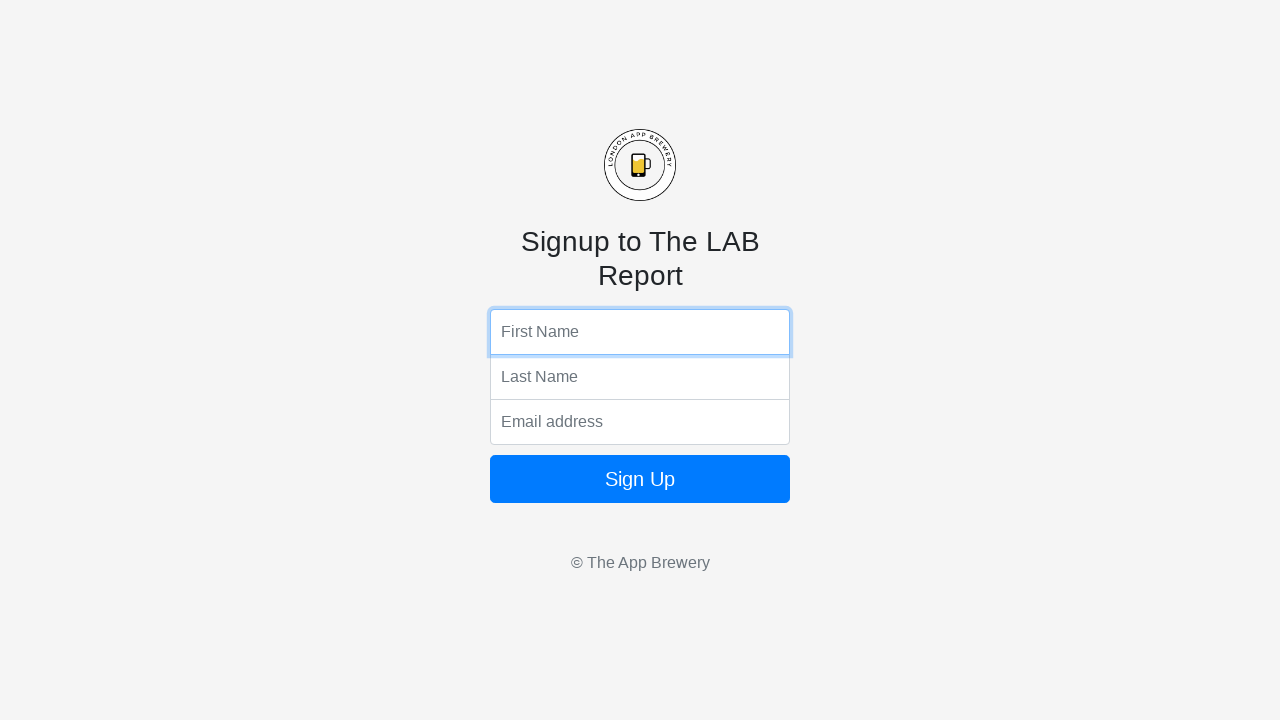

Filled first name field with 'John' on input[name='fName']
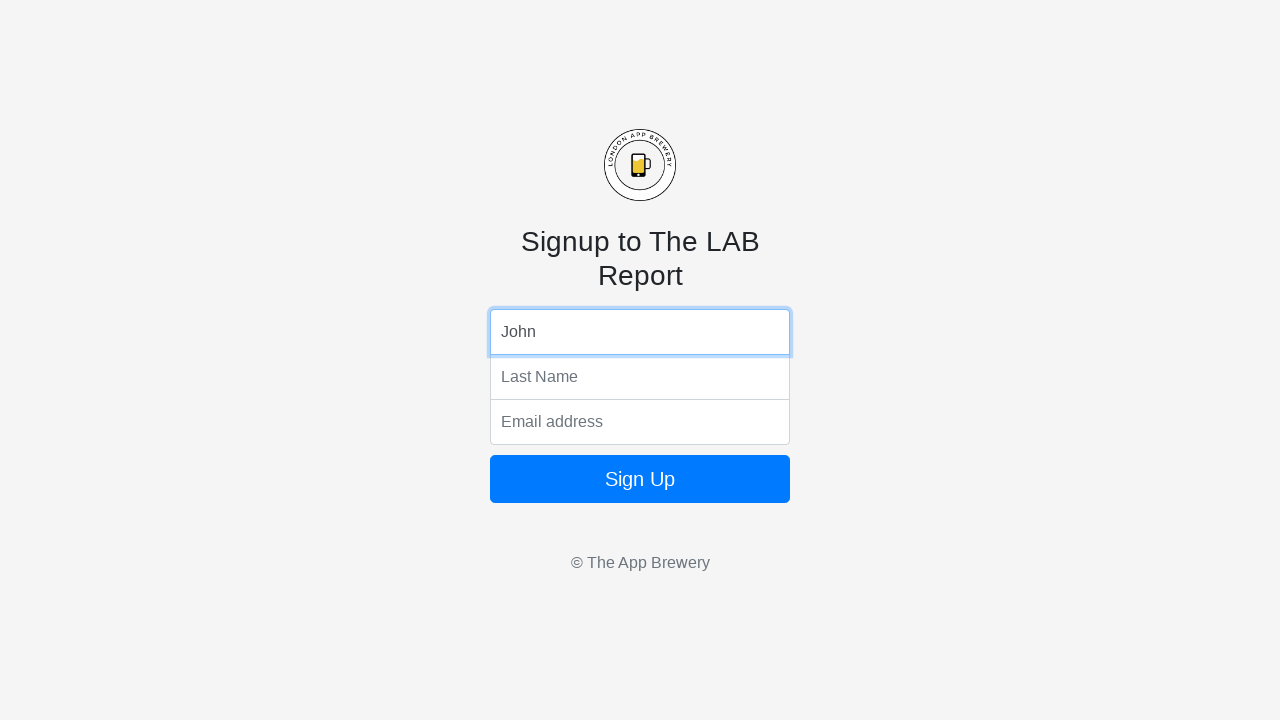

Filled last name field with 'Smith' on input[name='lName']
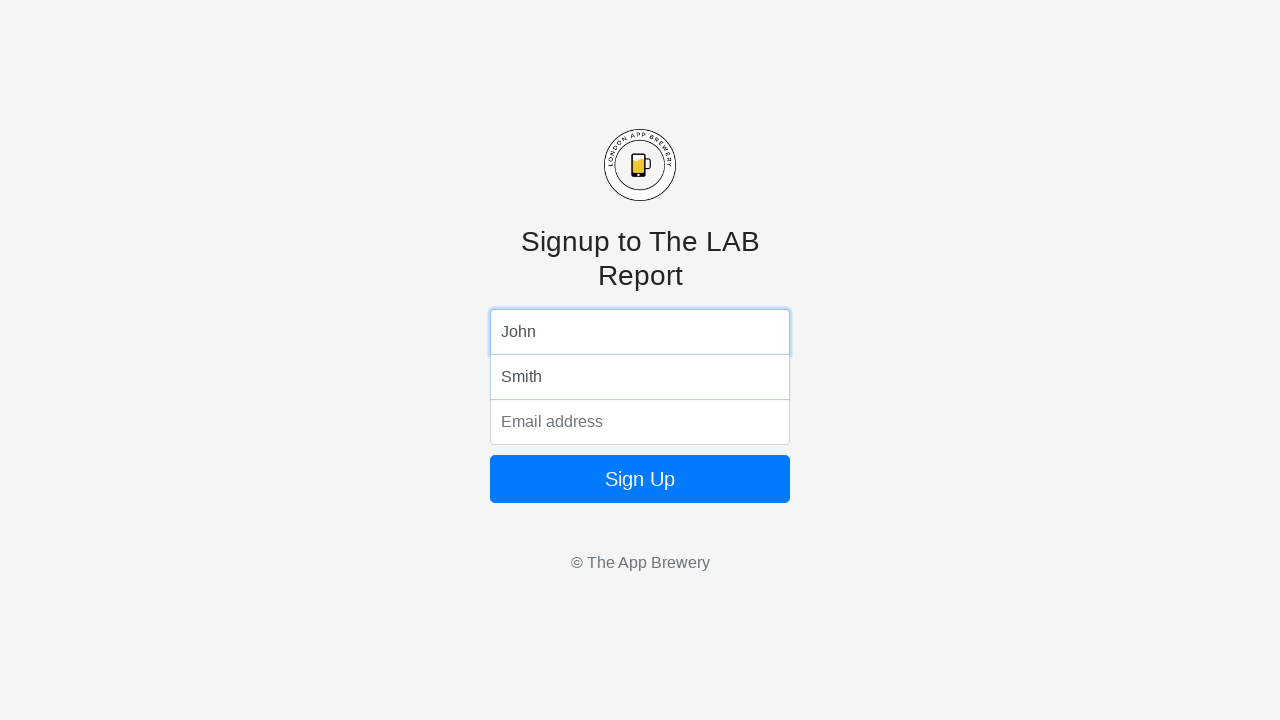

Filled email field with 'john.smith@example.com' on input[name='email']
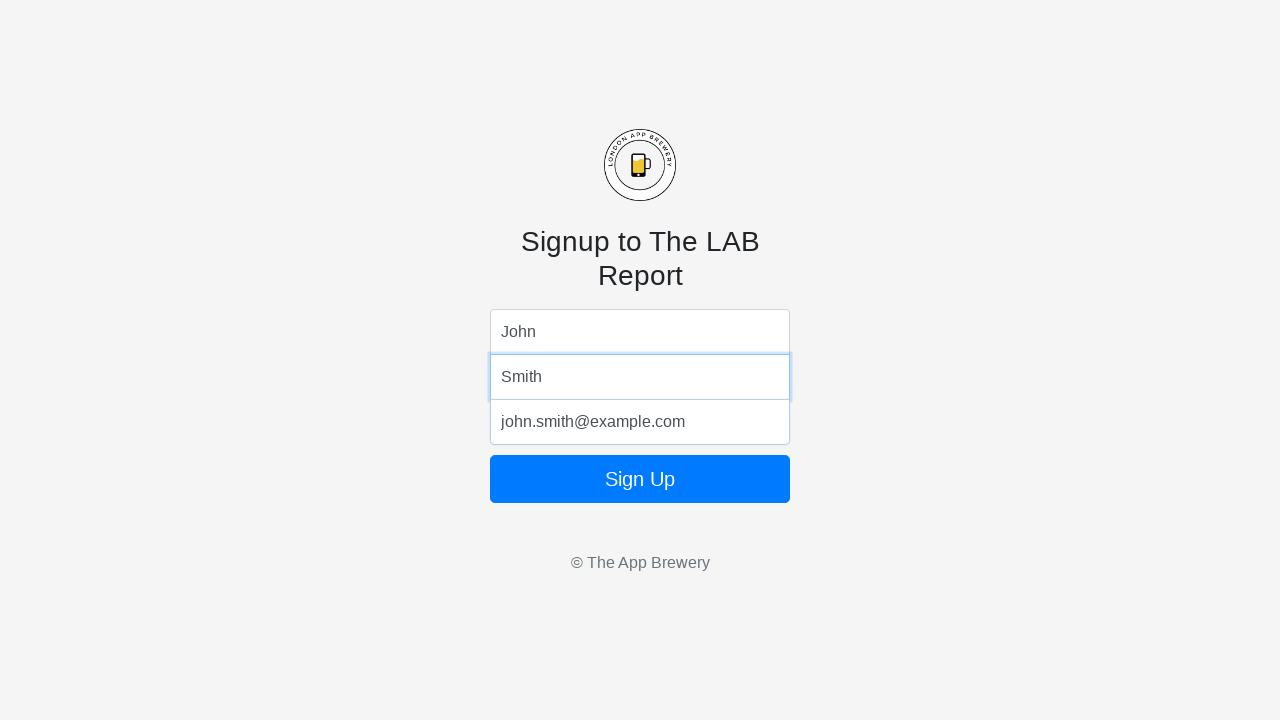

Pressed Enter to submit the form on input[name='email']
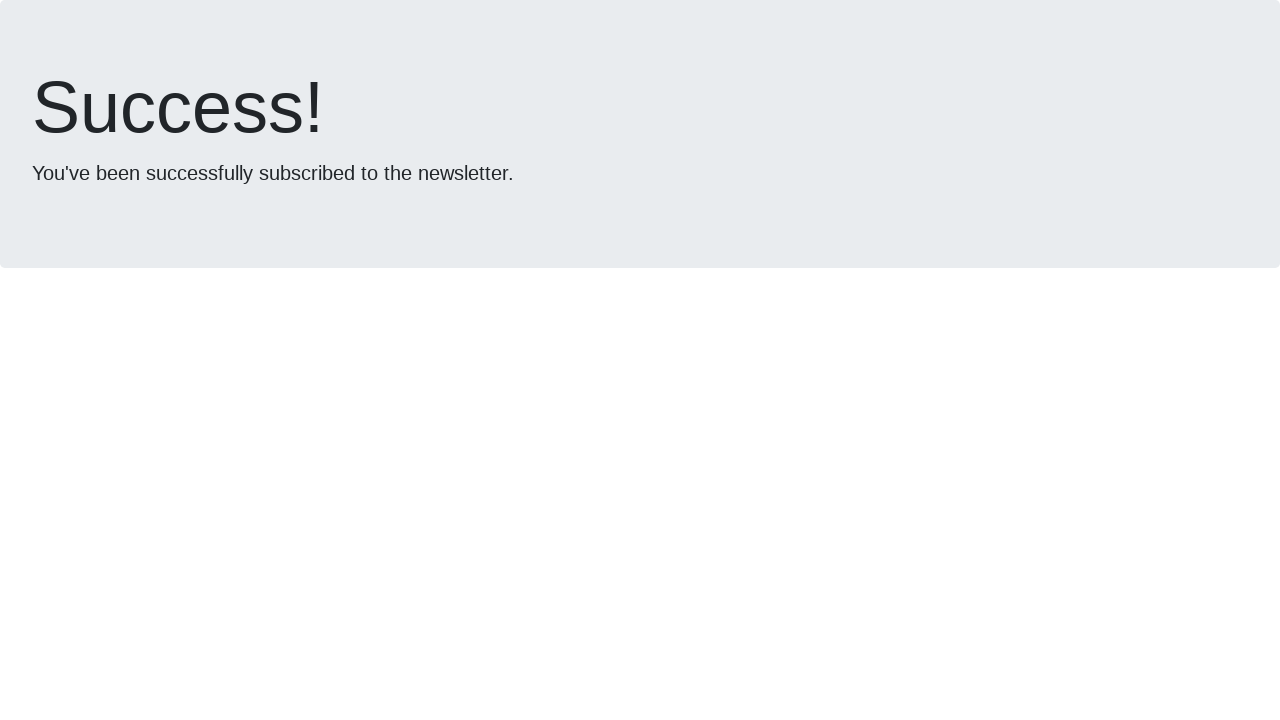

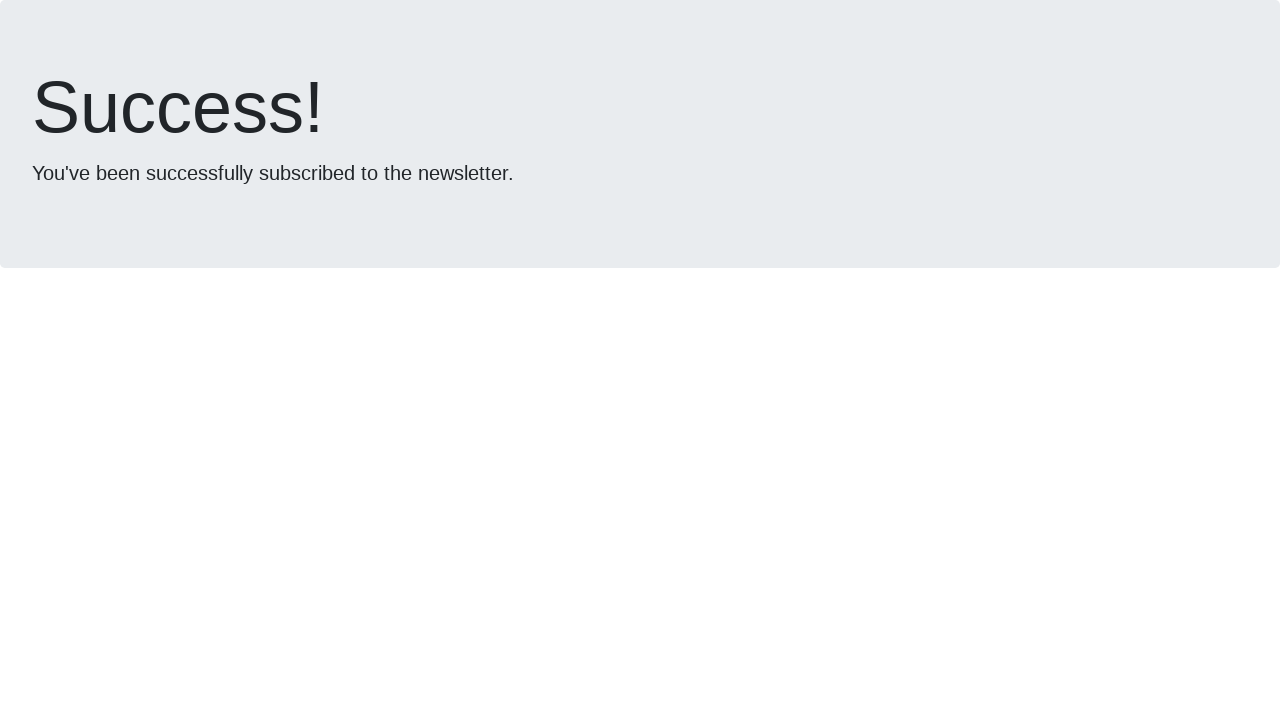